Tests a registration form by filling in first name, last name, and email fields, then submitting the form and verifying the success message.

Starting URL: http://suninjuly.github.io/registration1.html

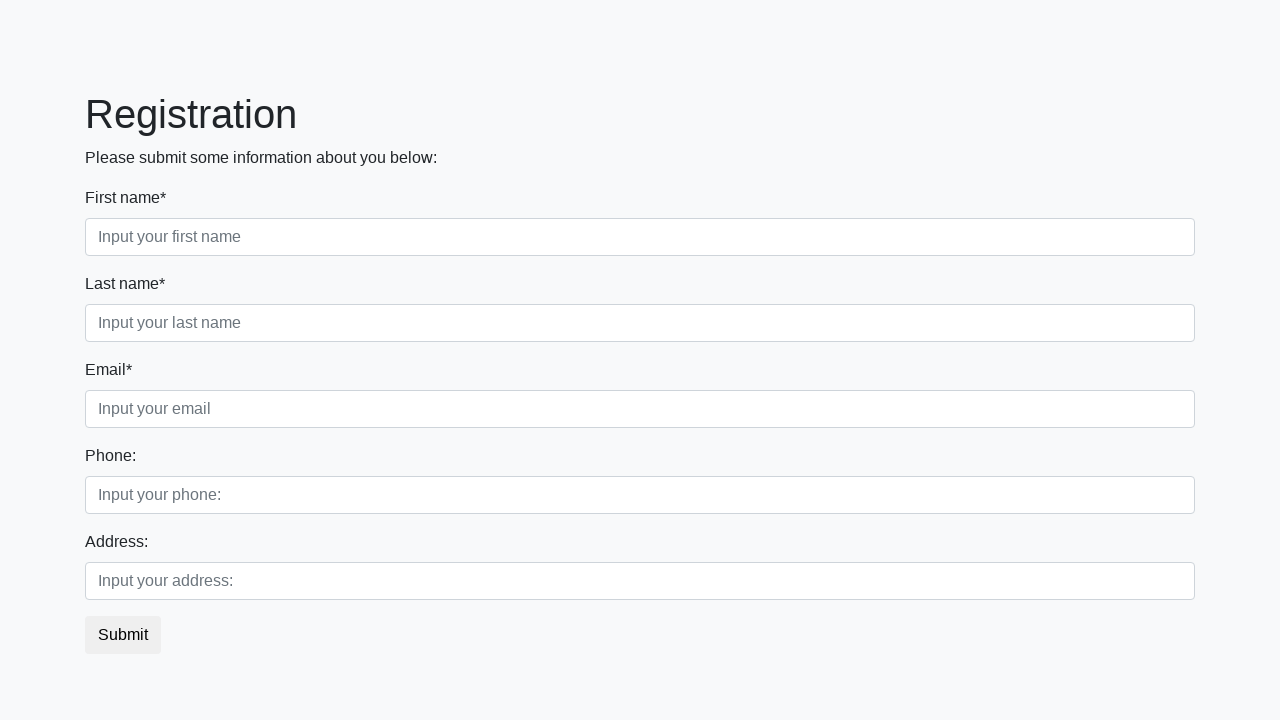

Filled first name field with 'Ivan' on [placeholder="Input your first name"]
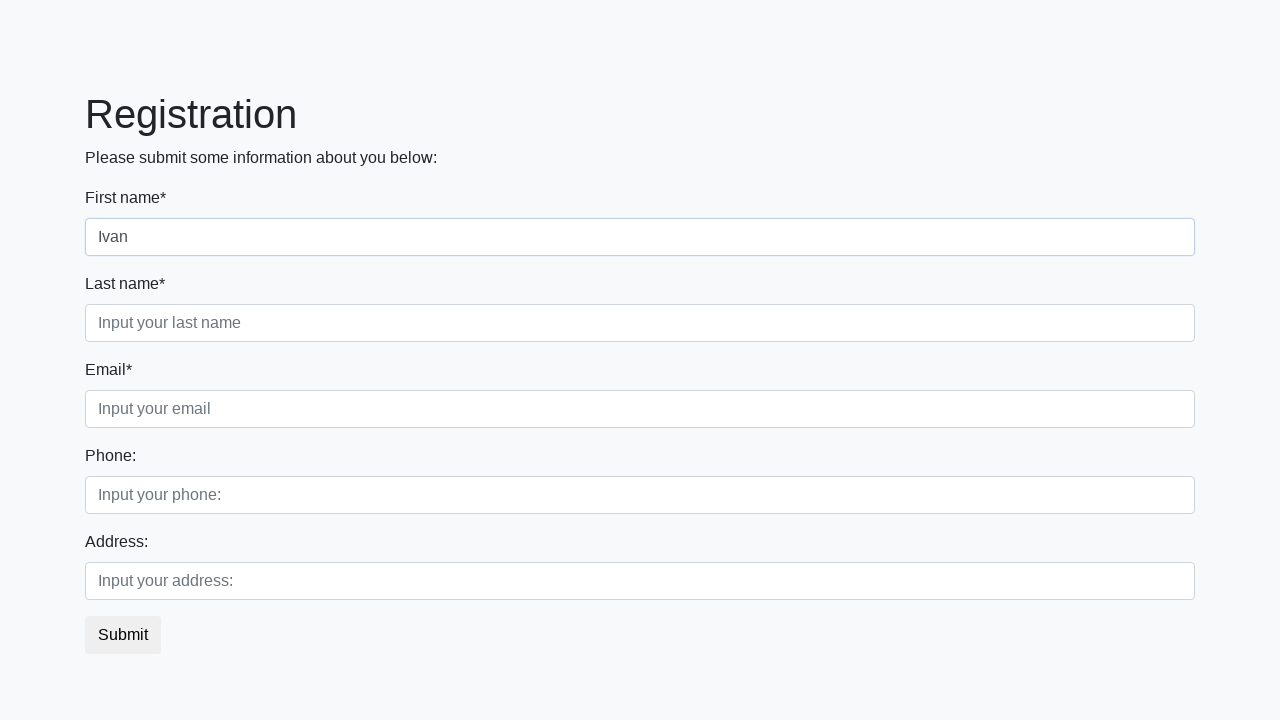

Filled last name field with 'Petrov' on [placeholder="Input your last name"]
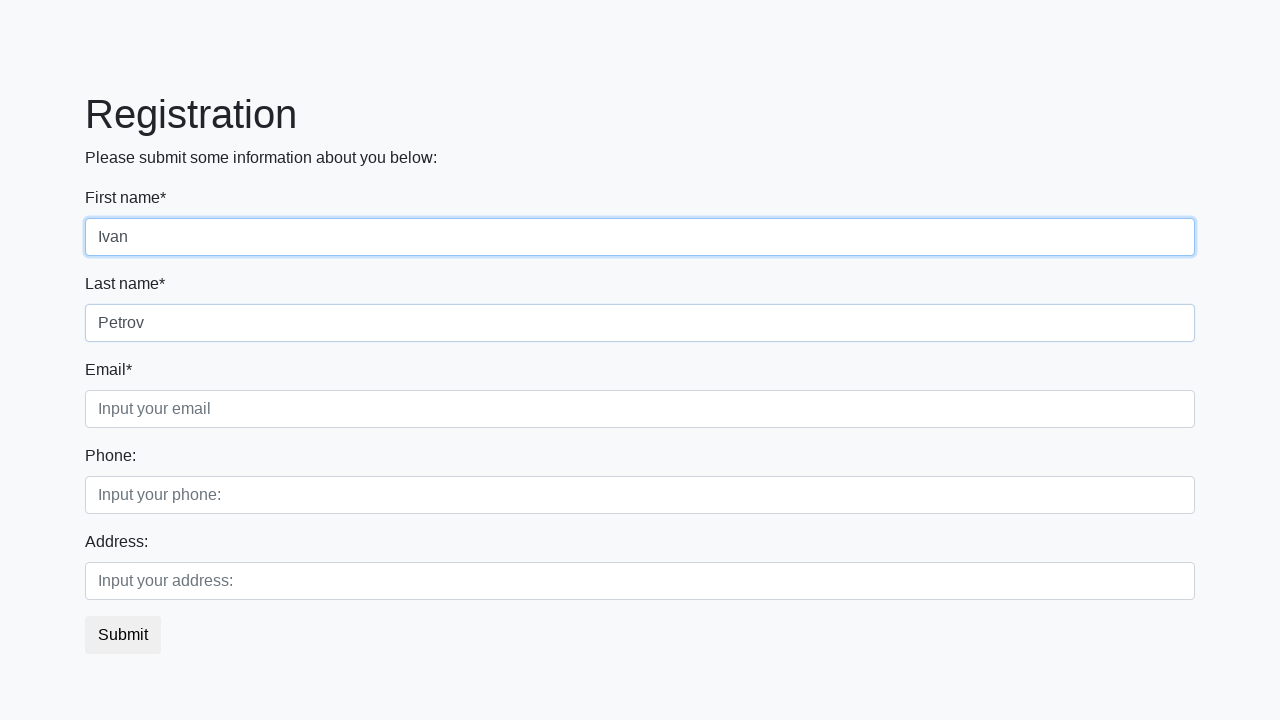

Filled email field with 'ivan.petrov@example.com' on [placeholder="Input your email"]
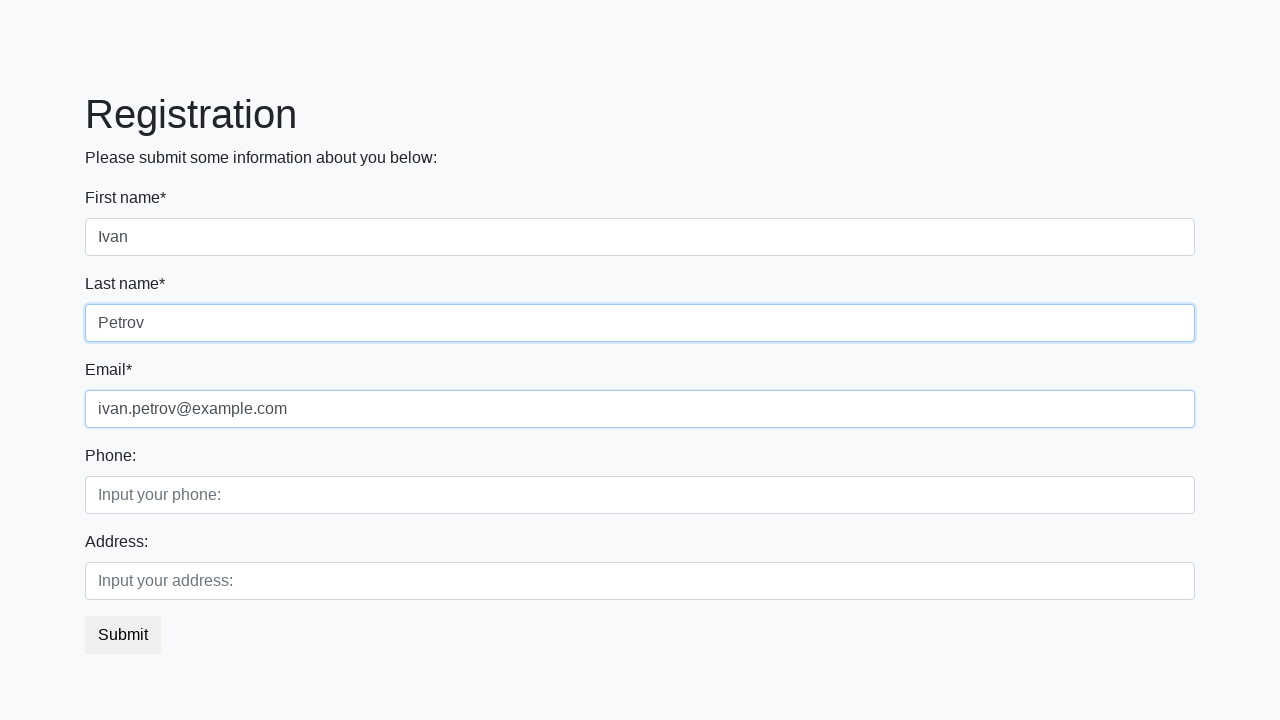

Clicked submit button to register at (123, 635) on button.btn
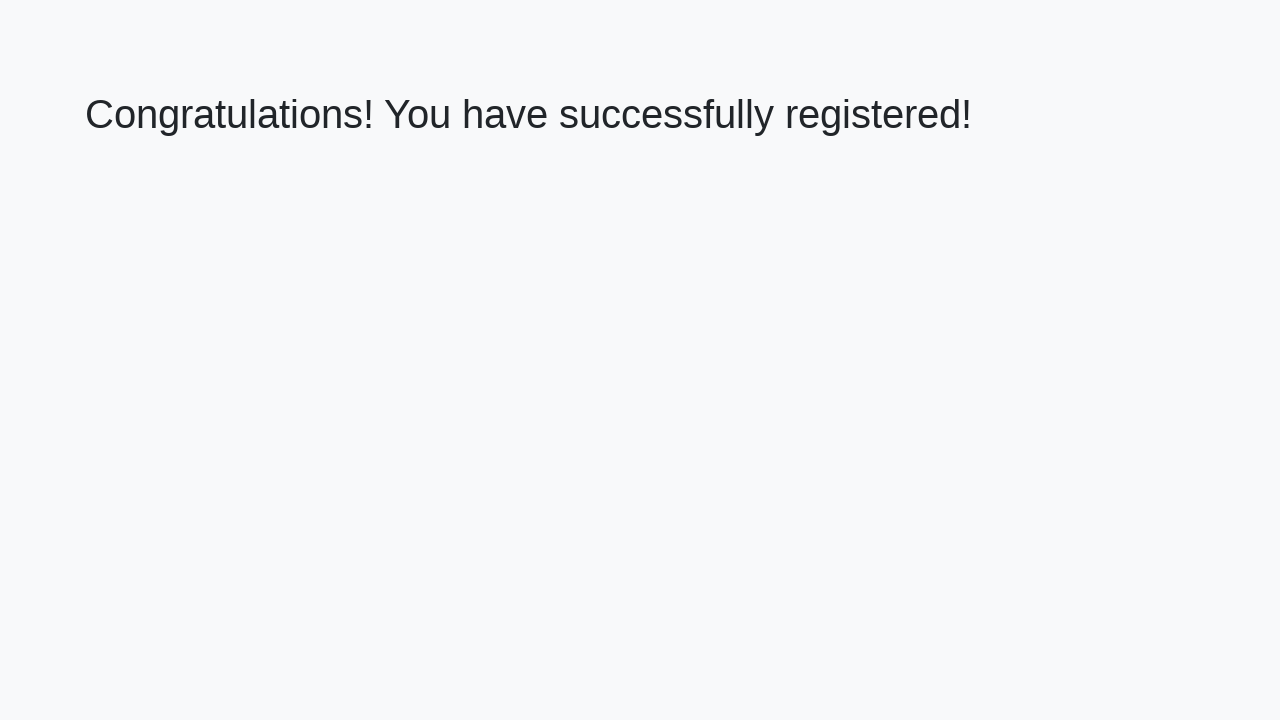

Success message heading loaded
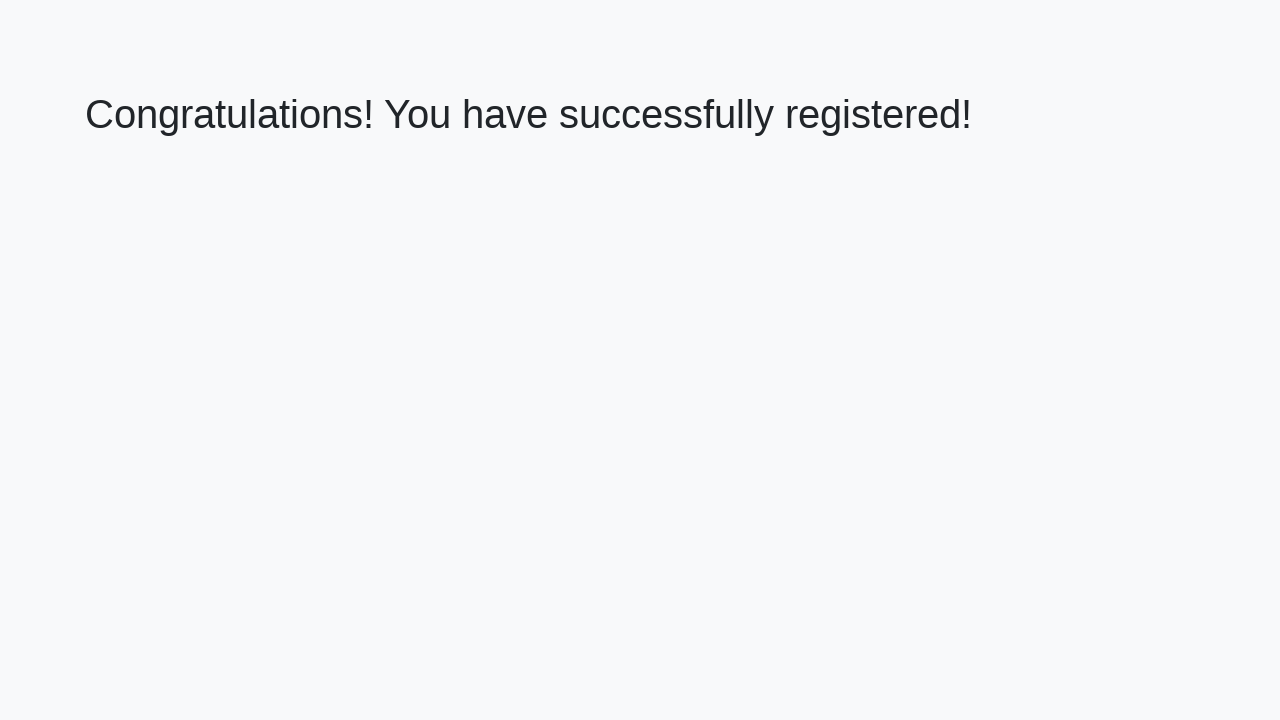

Retrieved success message text
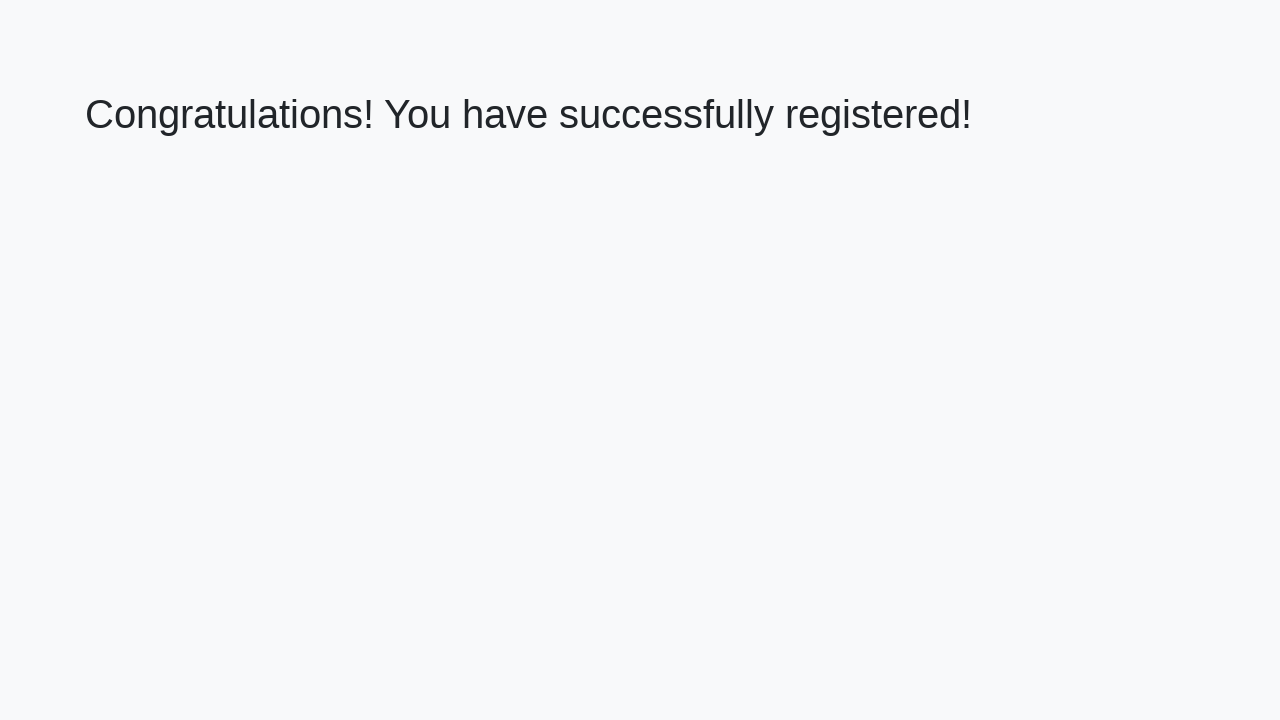

Verified success message: 'Congratulations! You have successfully registered!'
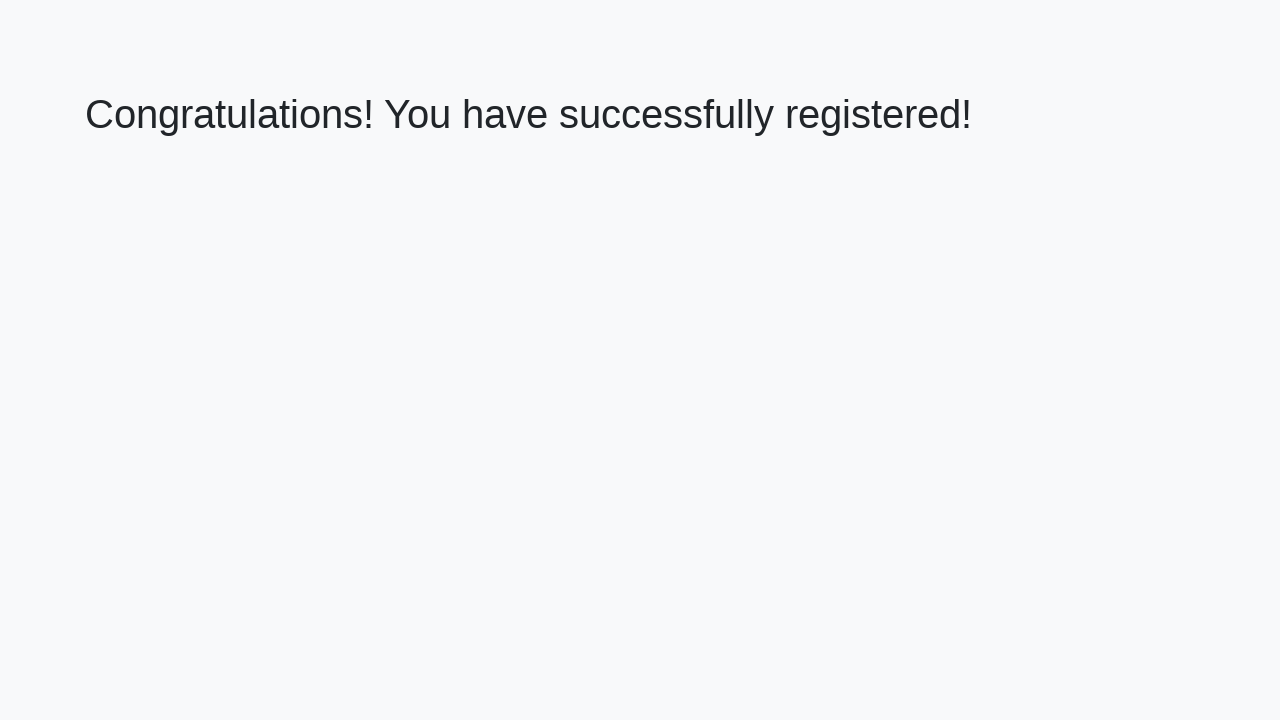

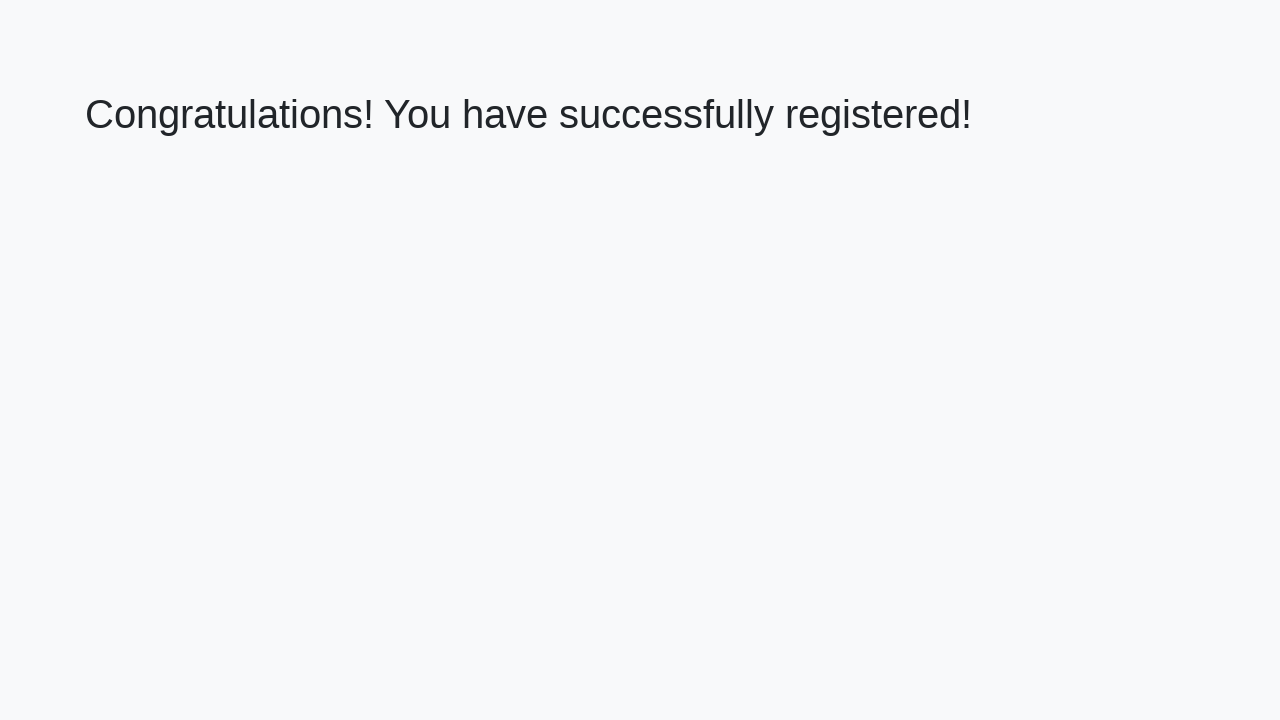